Tests the auto-suggestive dropdown functionality by typing a partial search term, waiting for suggestions to appear, and selecting a specific option from the dropdown list

Starting URL: https://rahulshettyacademy.com/AutomationPractice

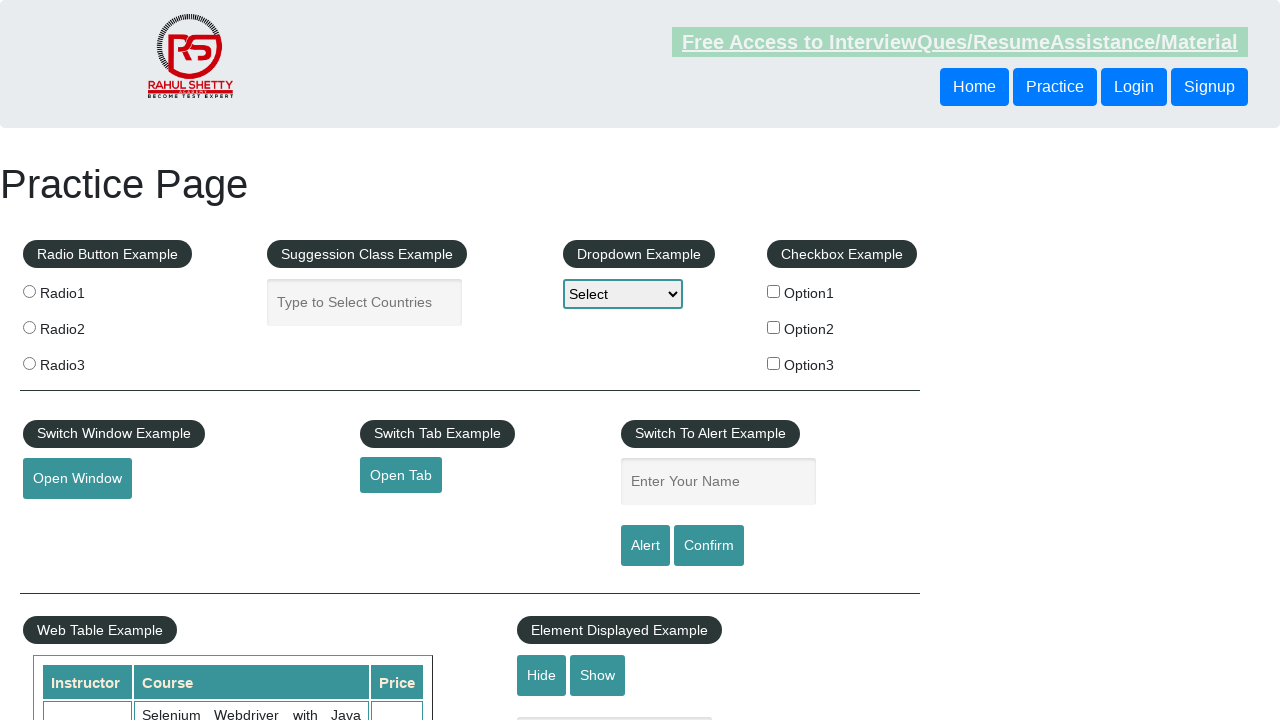

Typed 'chi' in autocomplete field to trigger suggestions on input#autocomplete
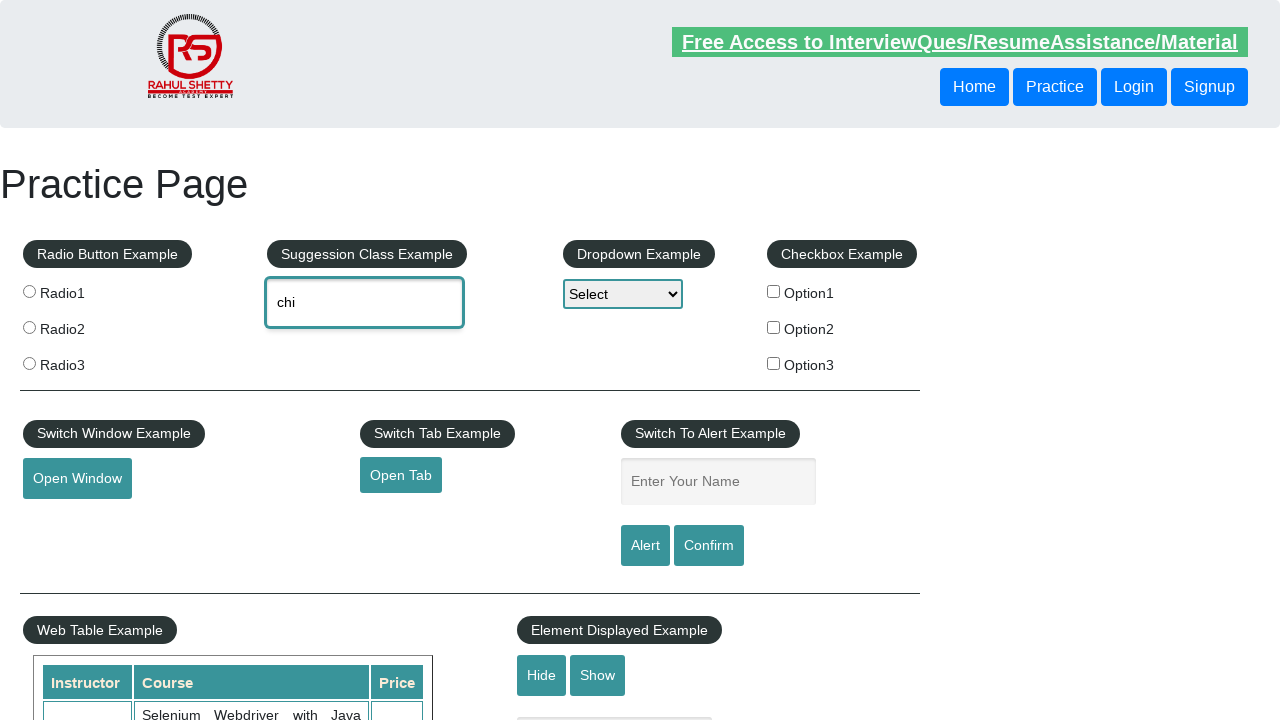

Dropdown suggestions appeared after typing partial search term
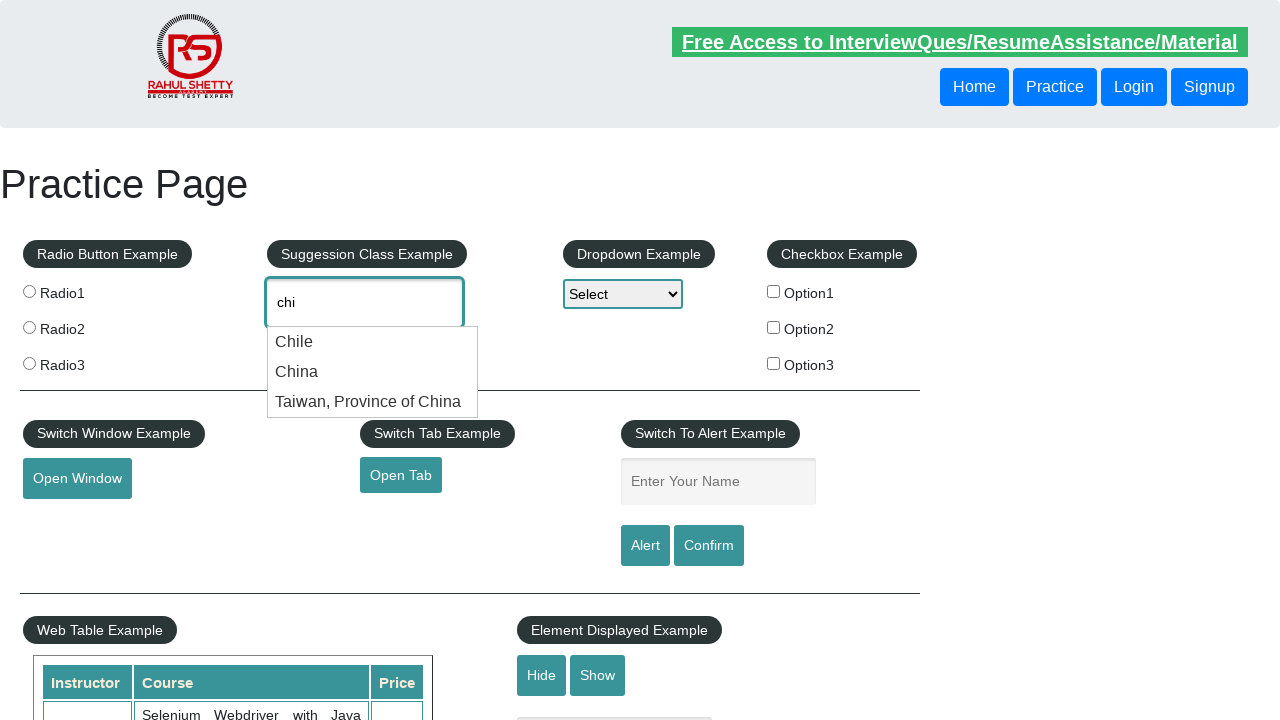

Selected 'China' option from the auto-suggestive dropdown list at (373, 372) on div.ui-menu-item-wrapper:has-text('China')
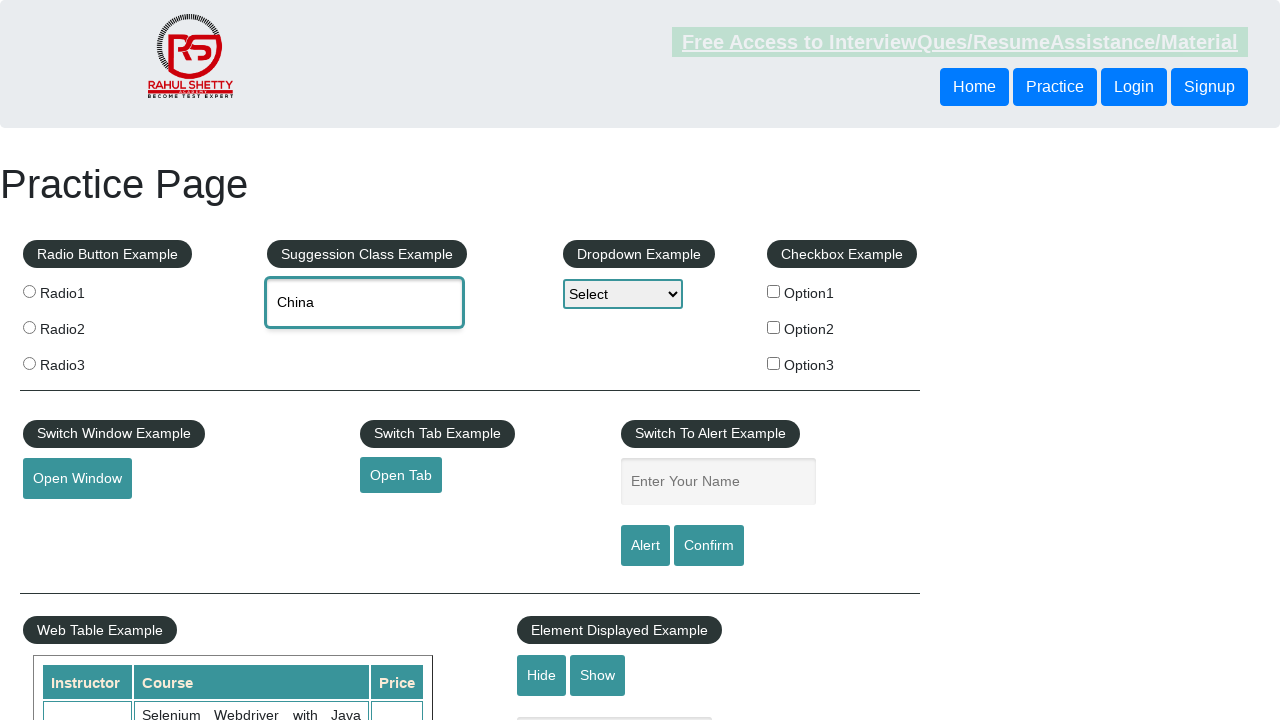

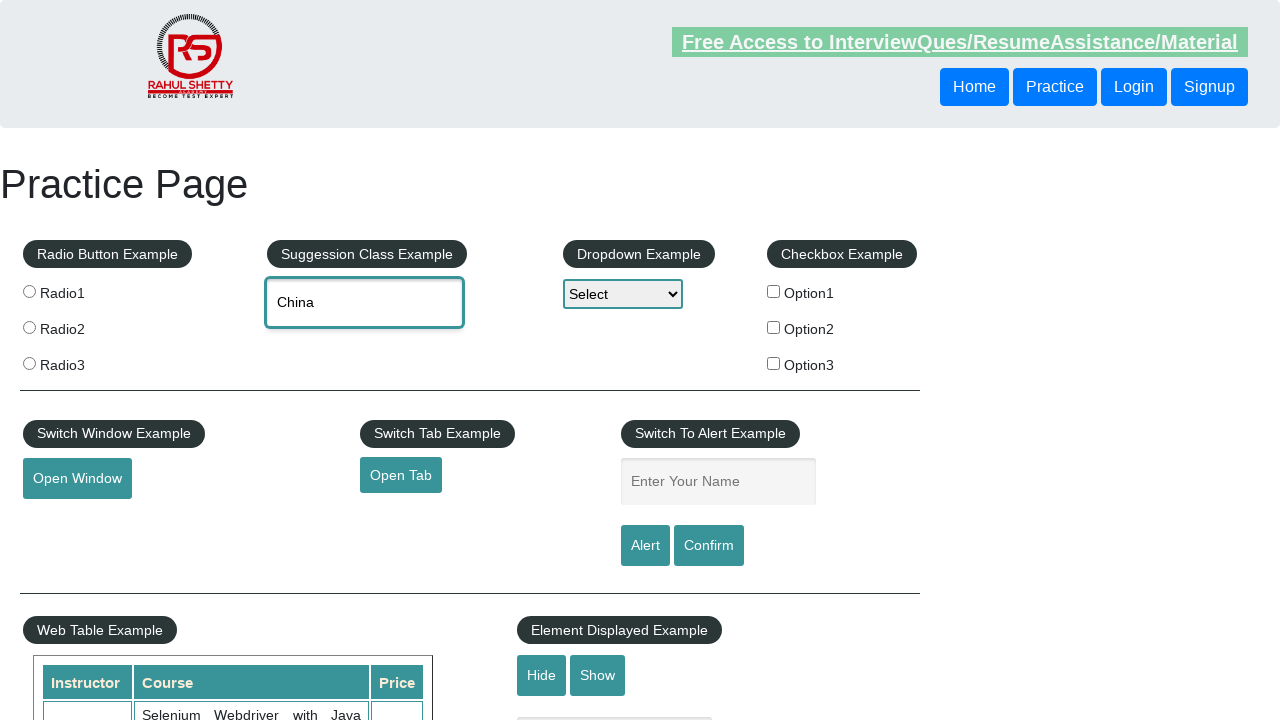